Tests that the page load time is under 15 seconds by measuring navigation and DOM complete timing using performance API

Starting URL: http://taglivros.com.br

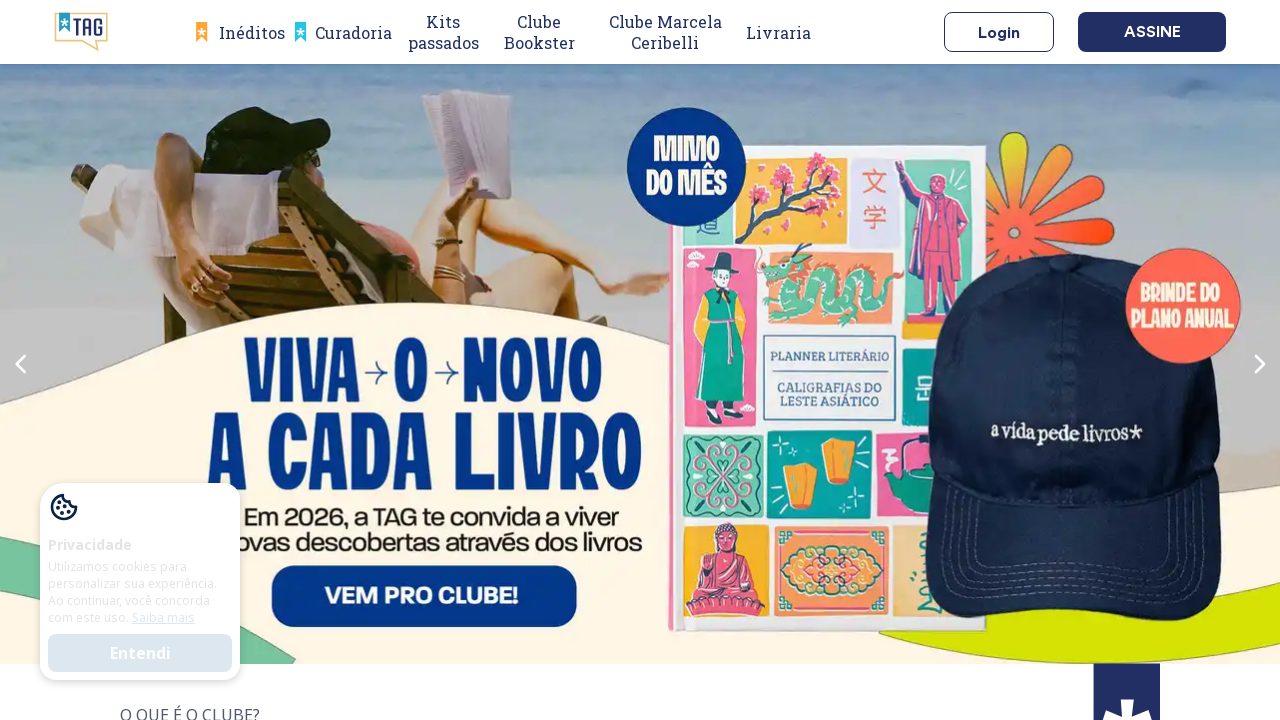

Evaluated page load time using Performance API (domComplete - navigationStart)
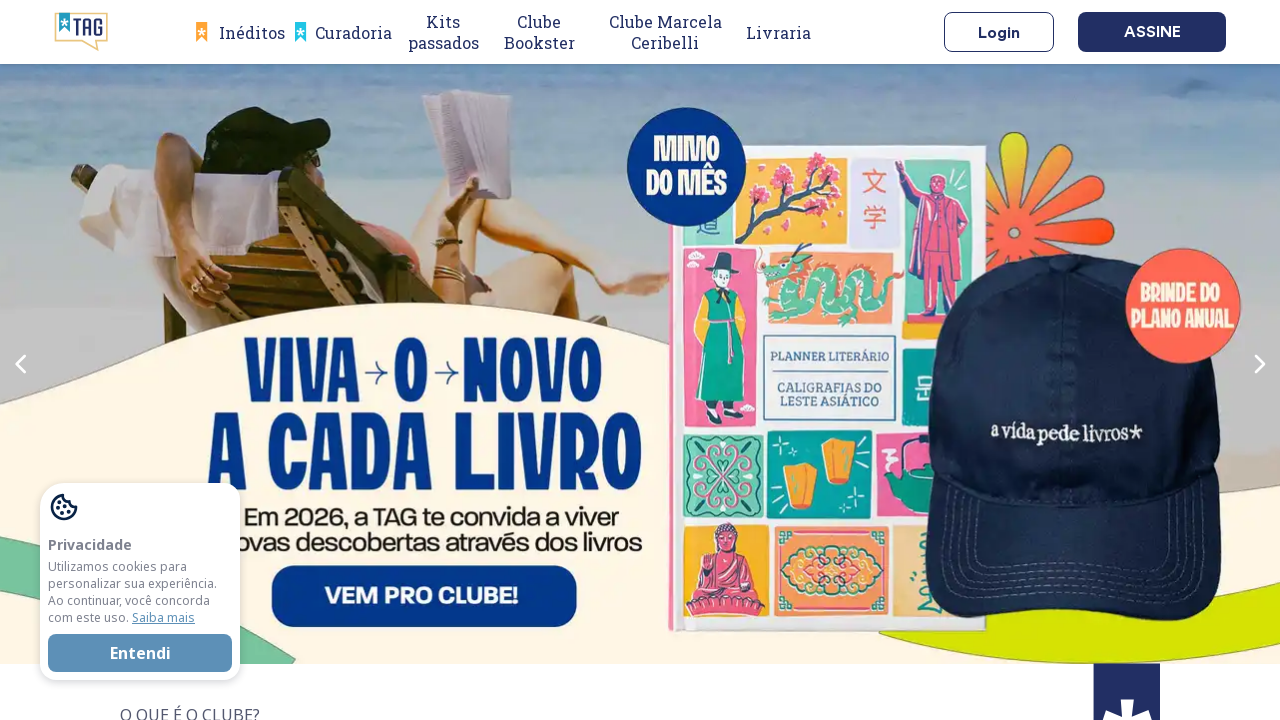

Logged page load time: 0.886 seconds
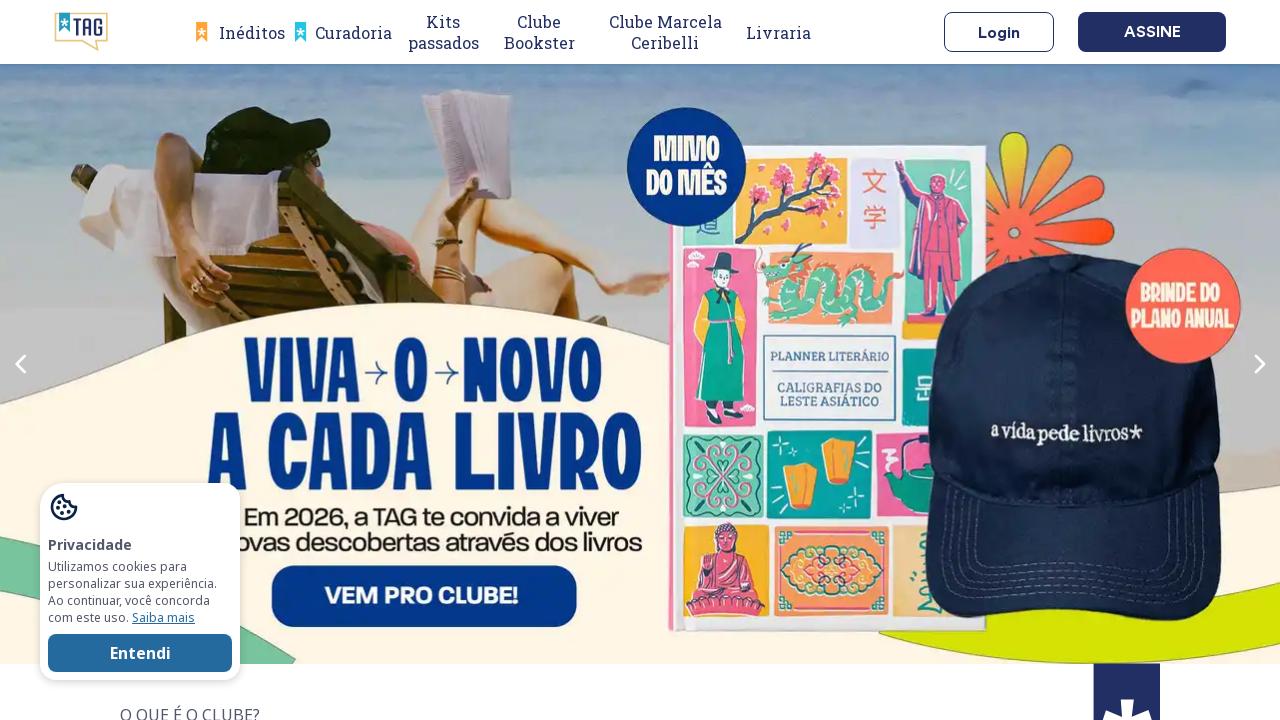

Asserted page load time 0.886s is less than 15 seconds - PASSED
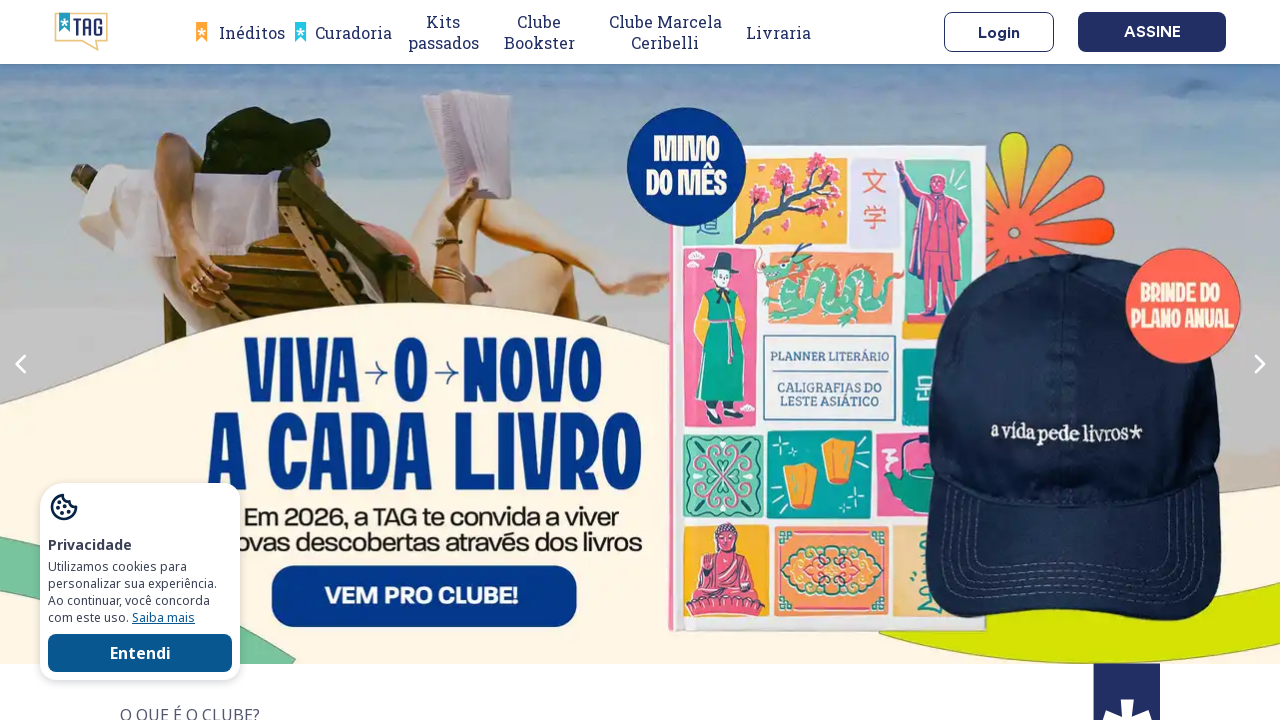

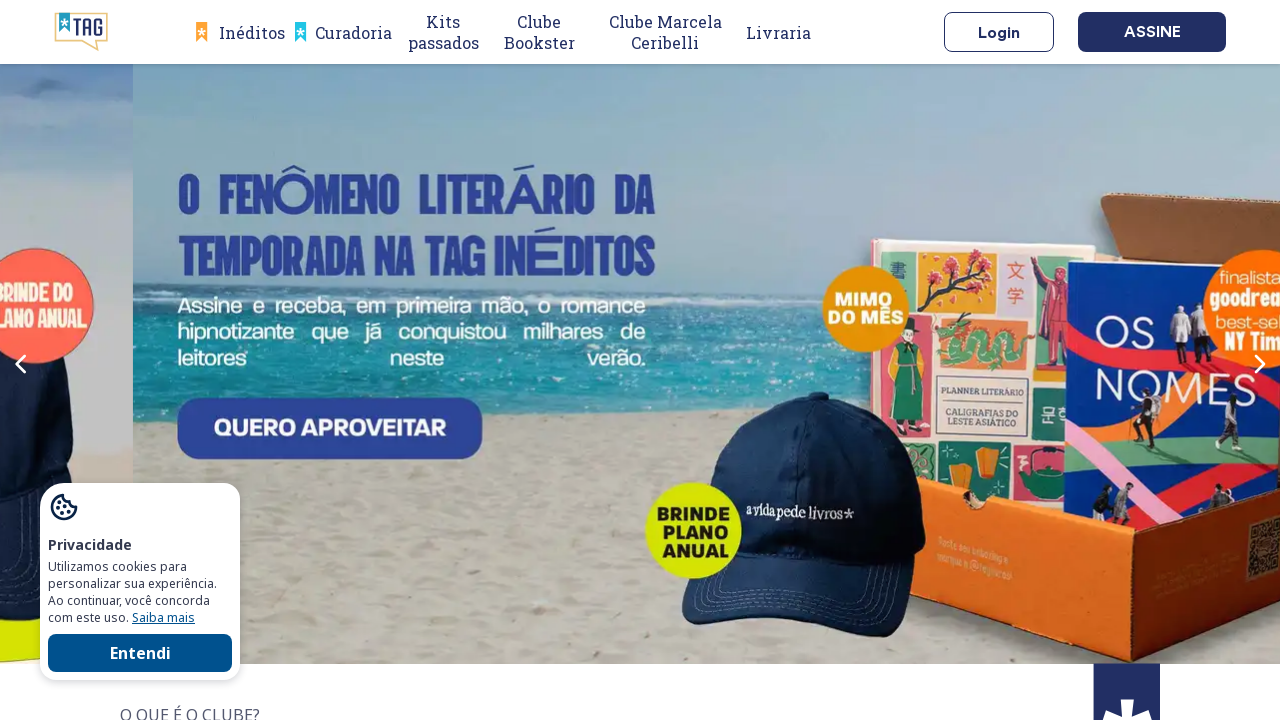